Tests form submission with alert handling by filling in first name, last name, and company name fields, then verifying the alert message content

Starting URL: http://automationbykrishna.com/#

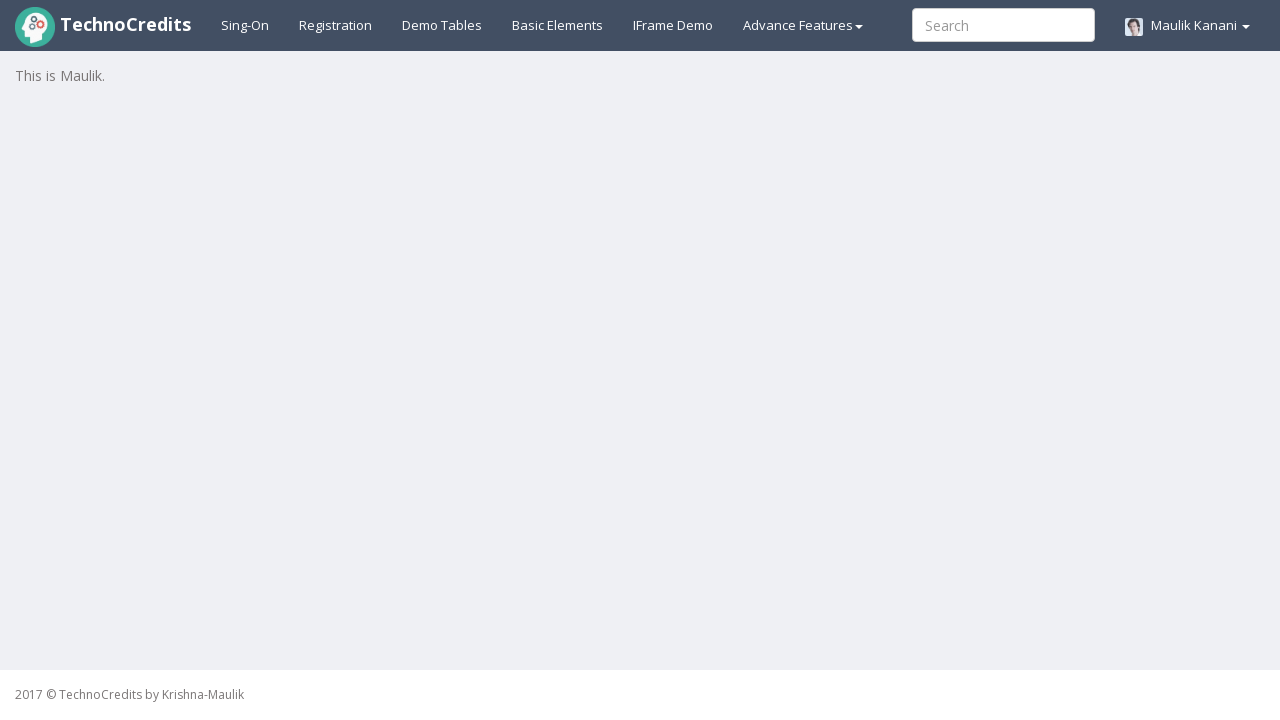

Clicked on basic elements section at (558, 25) on #basicelements
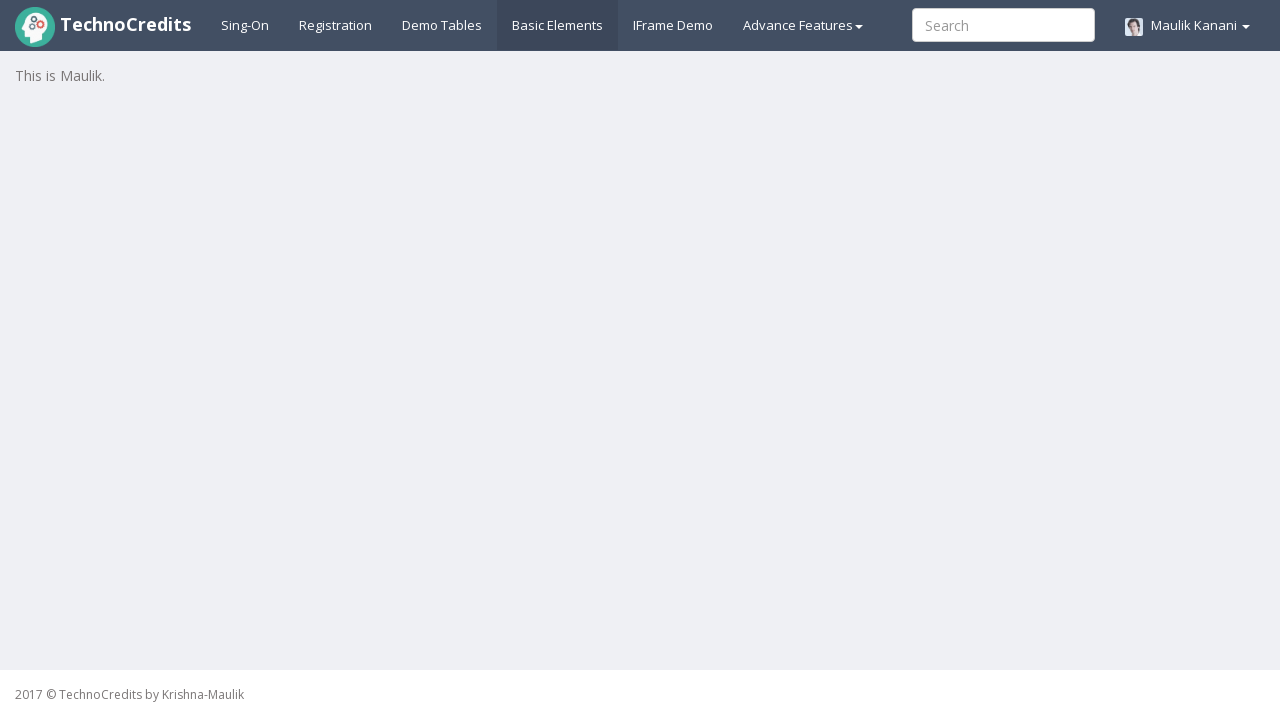

First name field is now visible
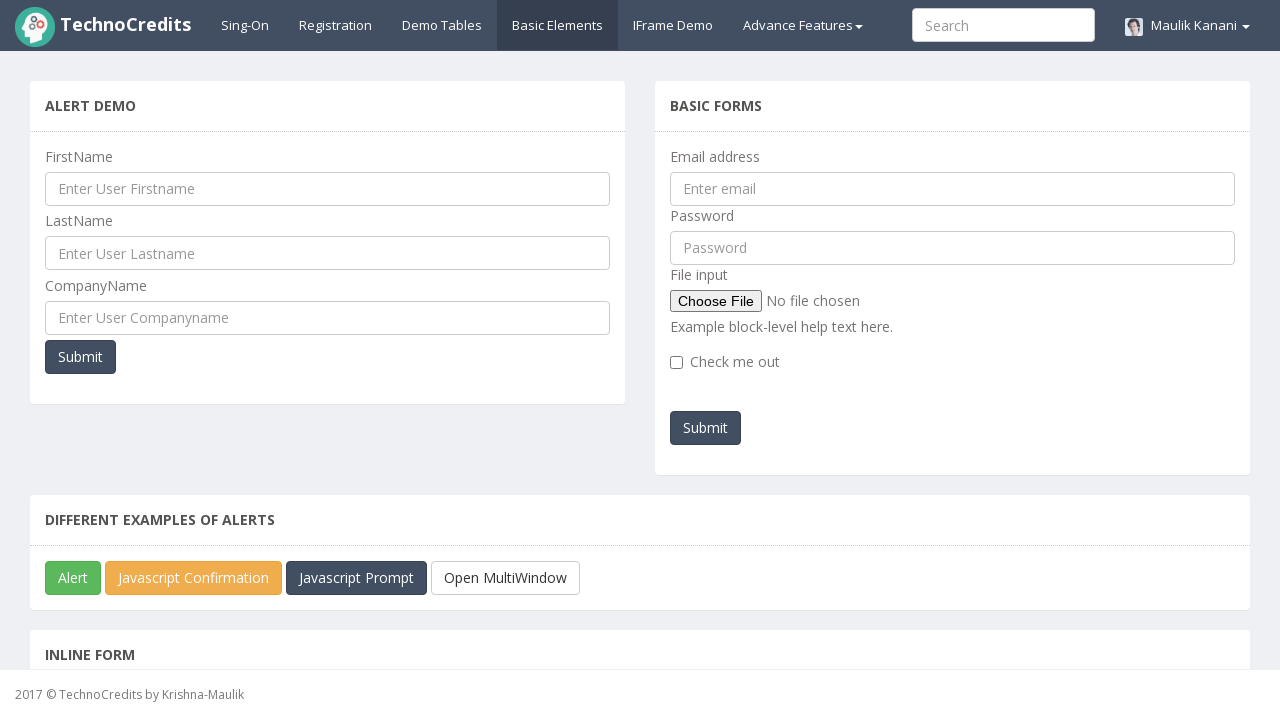

Filled first name field with 'sagar' on #UserFirstName
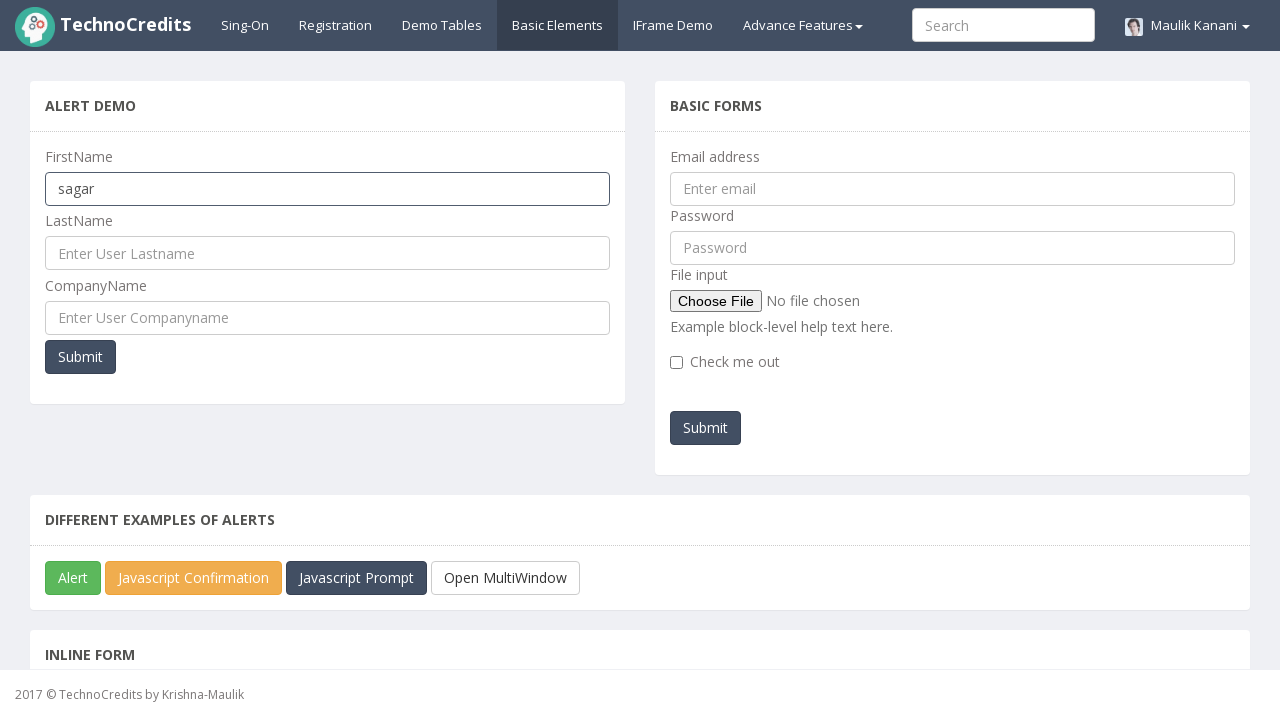

Filled last name field with 'yadav' on #UserLastName
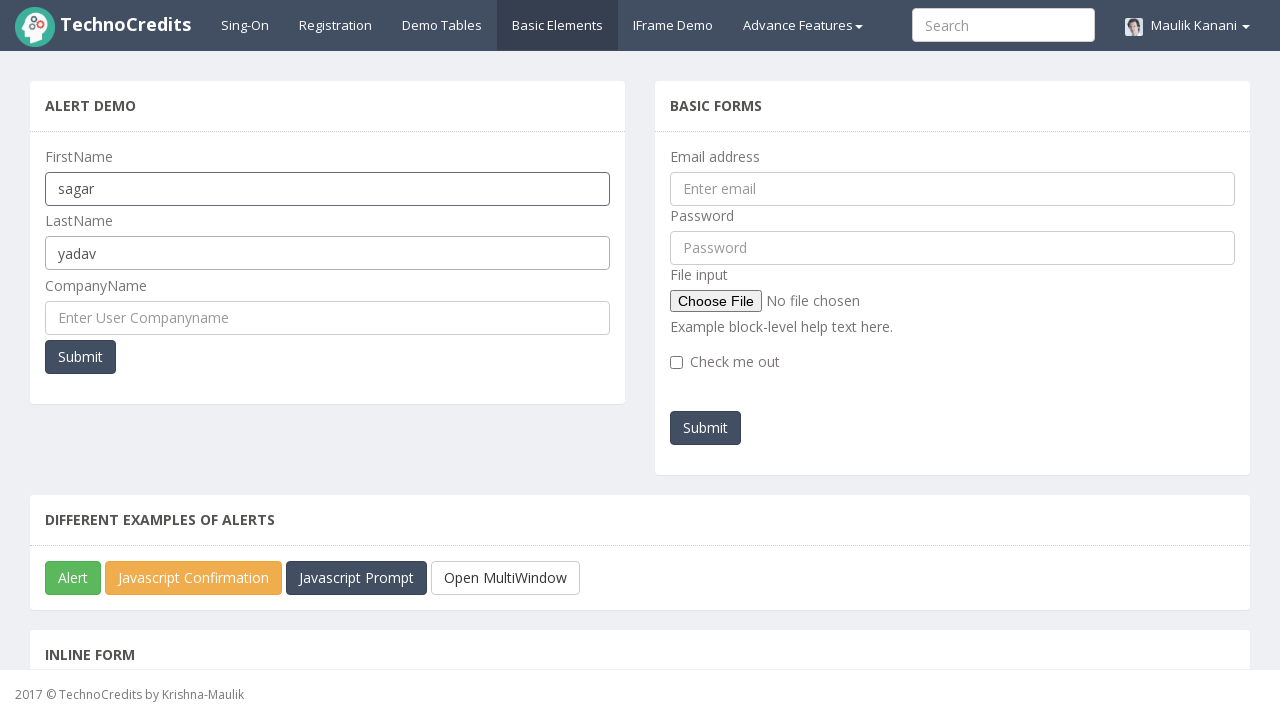

Filled company name field with 'globant' on #UserCompanyName
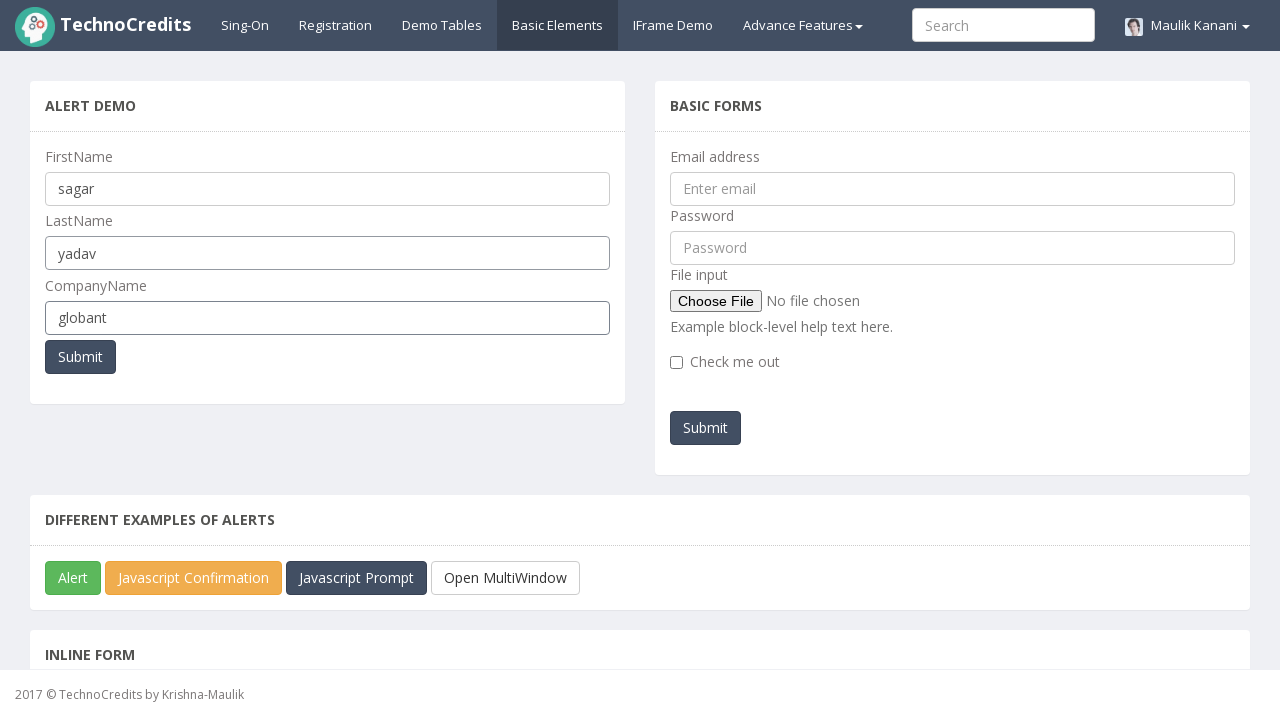

Set up alert handler to dismiss any dialogs
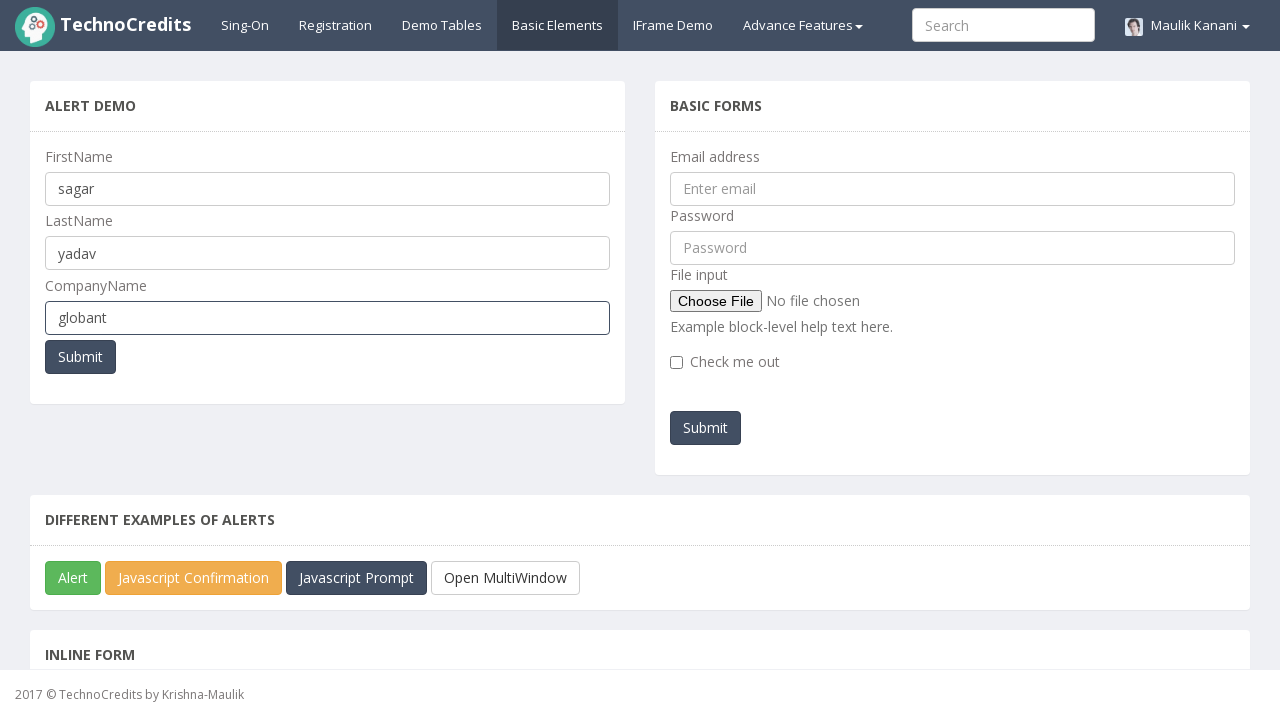

Clicked submit button to submit the form at (80, 357) on xpath=//button[@type='submit']
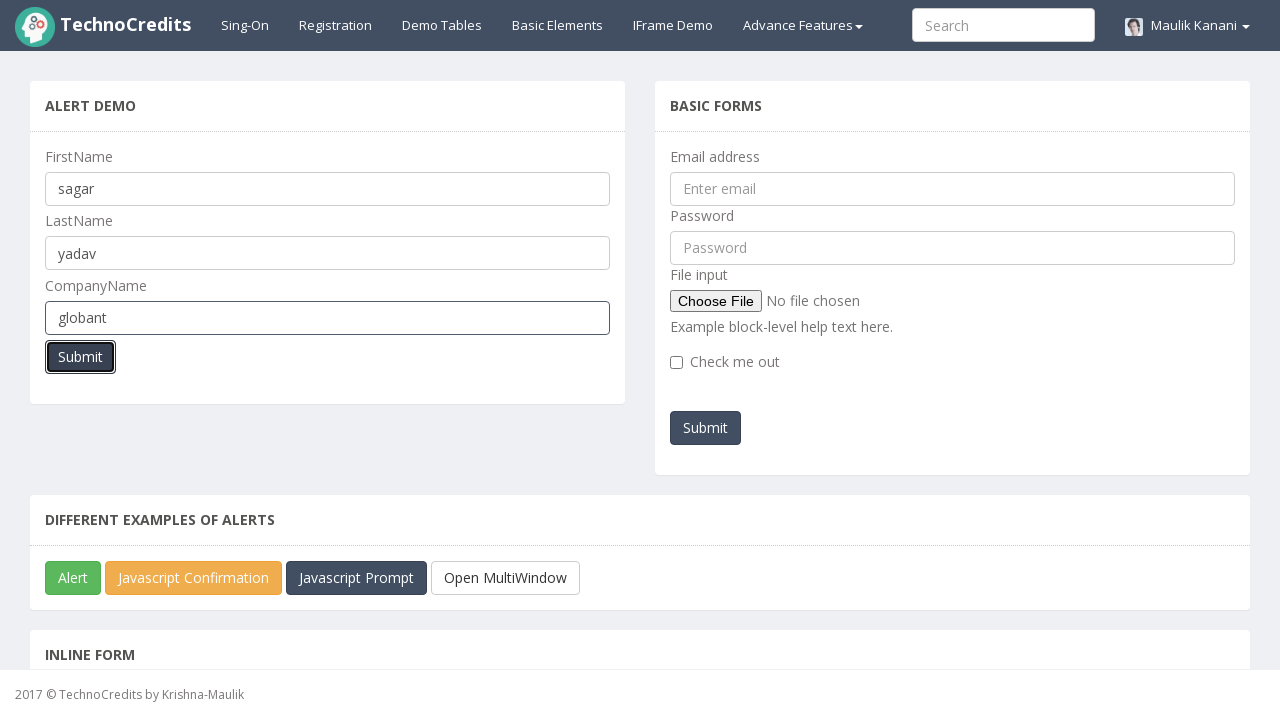

Waited for alert to be handled and processed
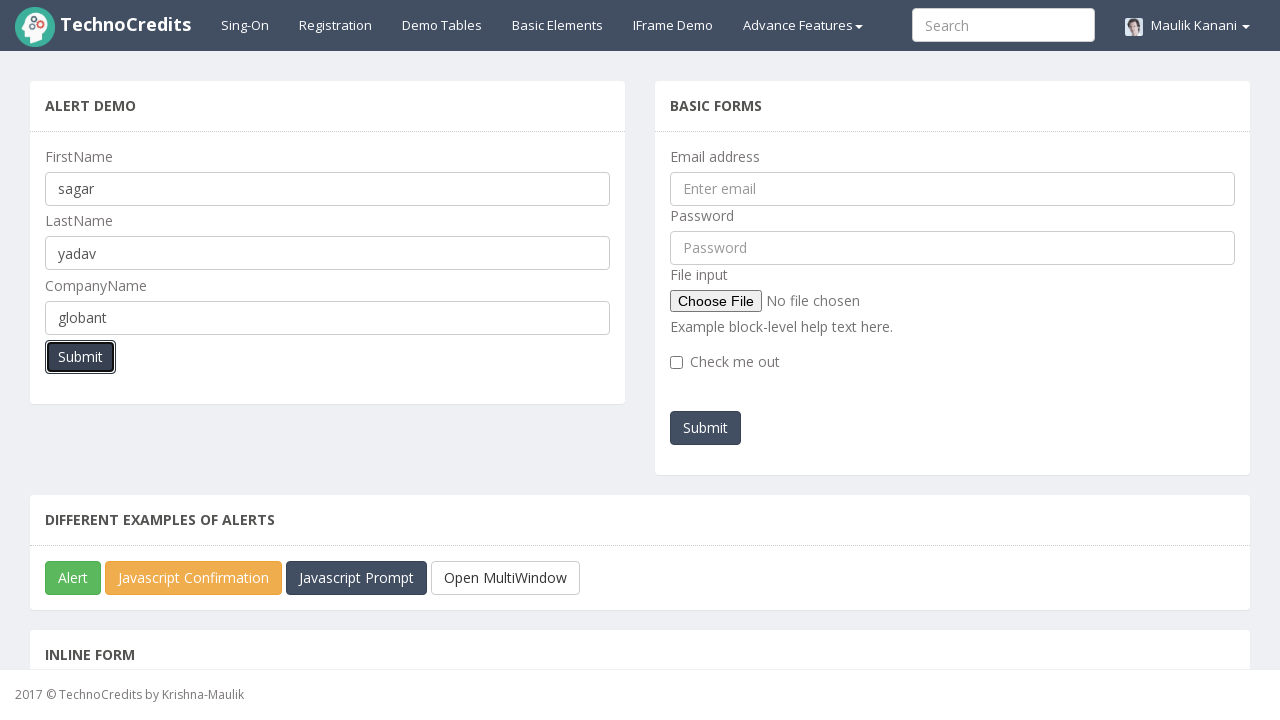

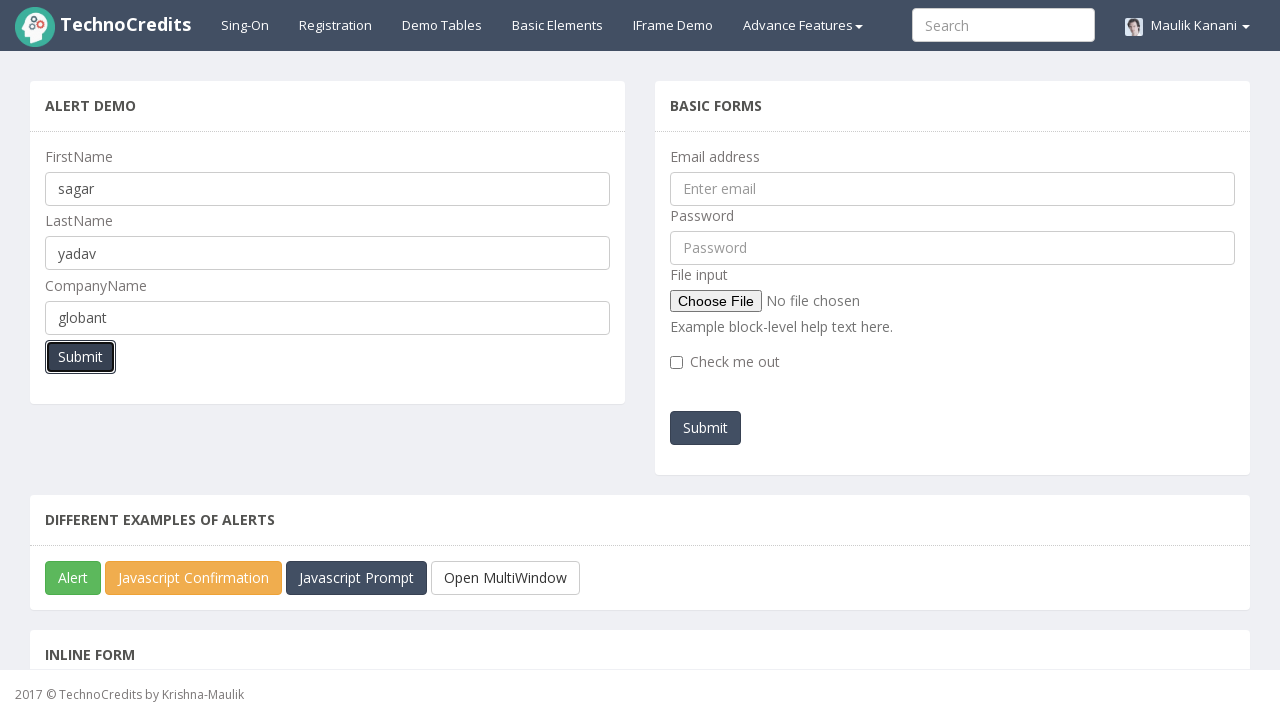